Tests dynamic loading where a hidden element becomes visible after clicking a start button, waiting for the loading bar to complete and verifying the finish text appears

Starting URL: http://the-internet.herokuapp.com/dynamic_loading/1

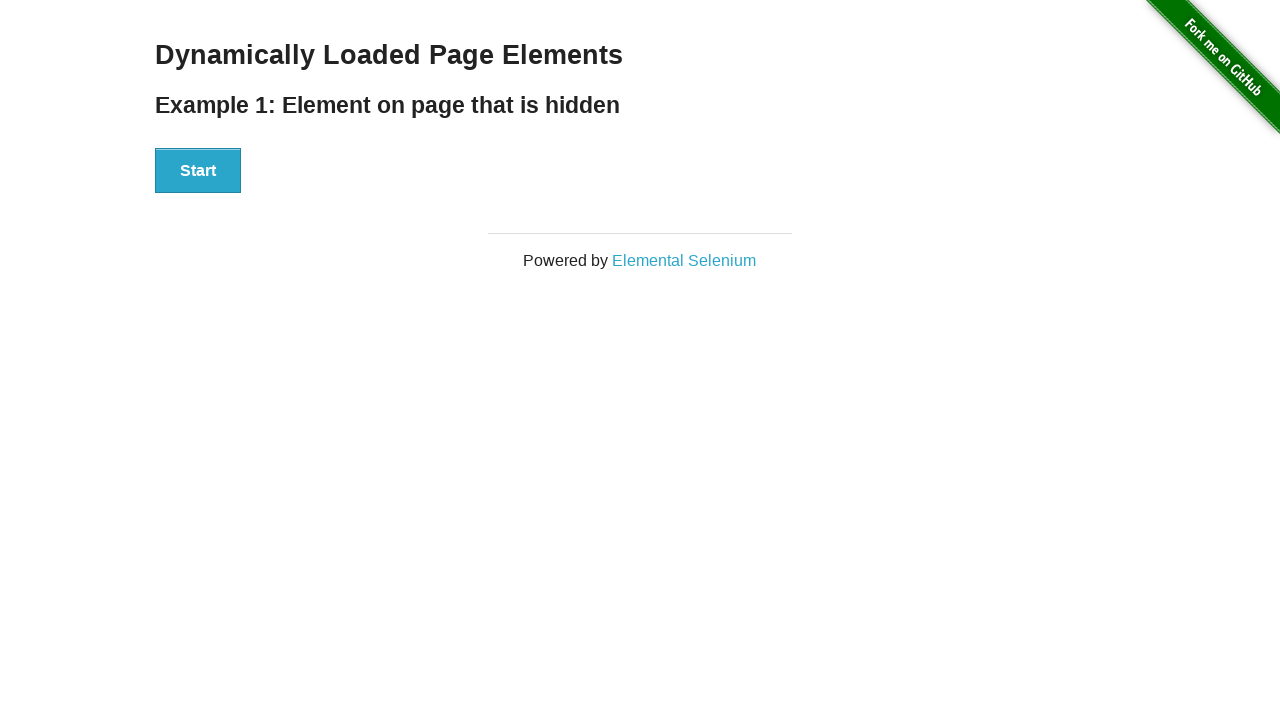

Clicked the Start button to initiate dynamic loading at (198, 171) on #start button
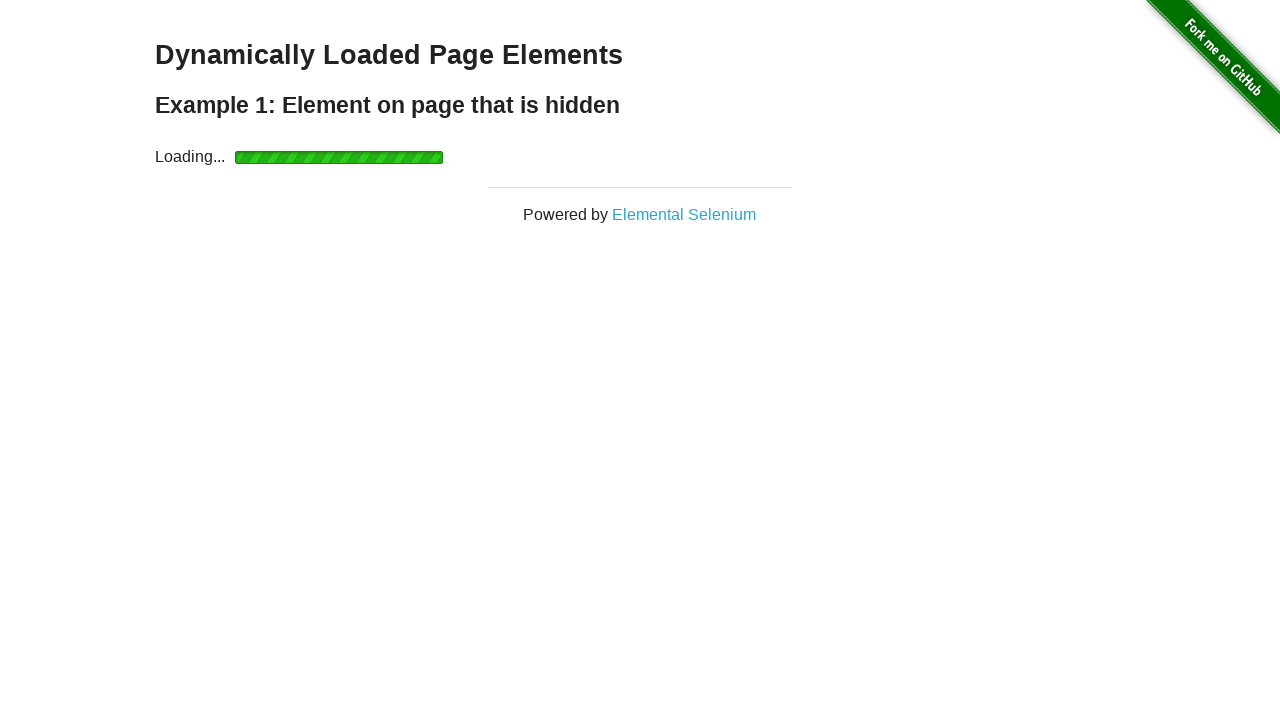

Waited for the finish element to become visible after loading bar completed
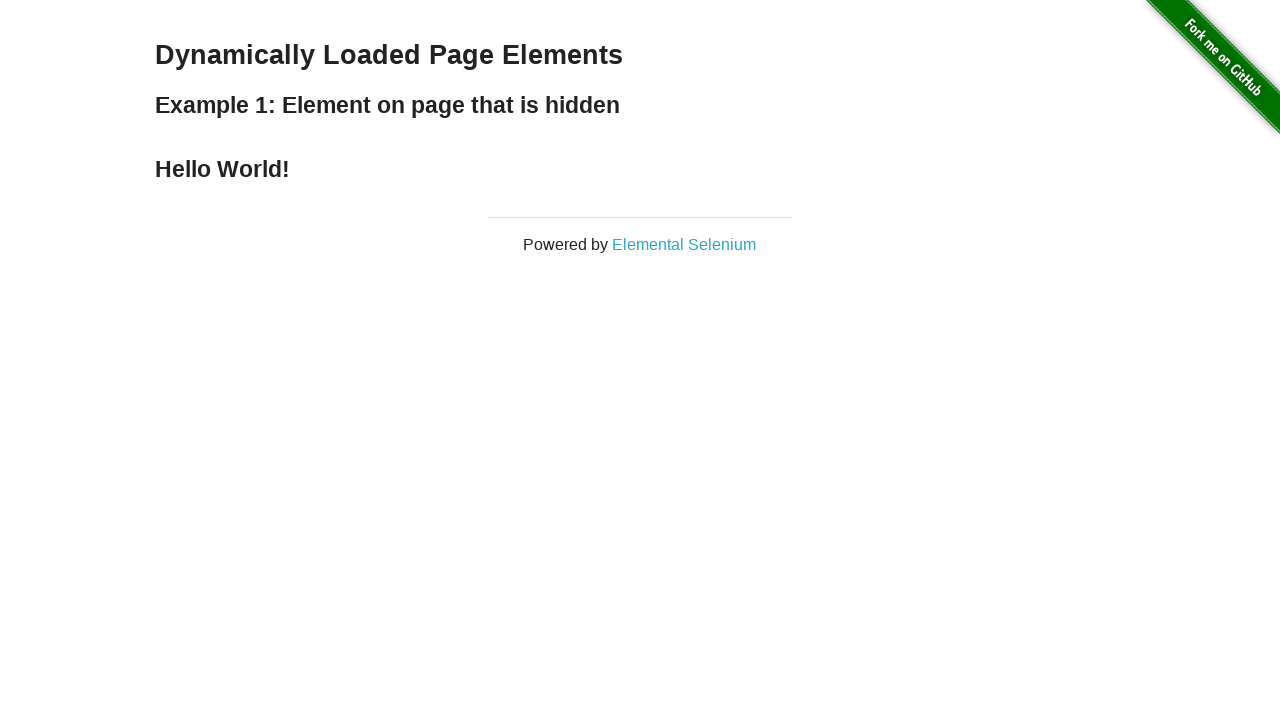

Verified the finish element is visible and displayed
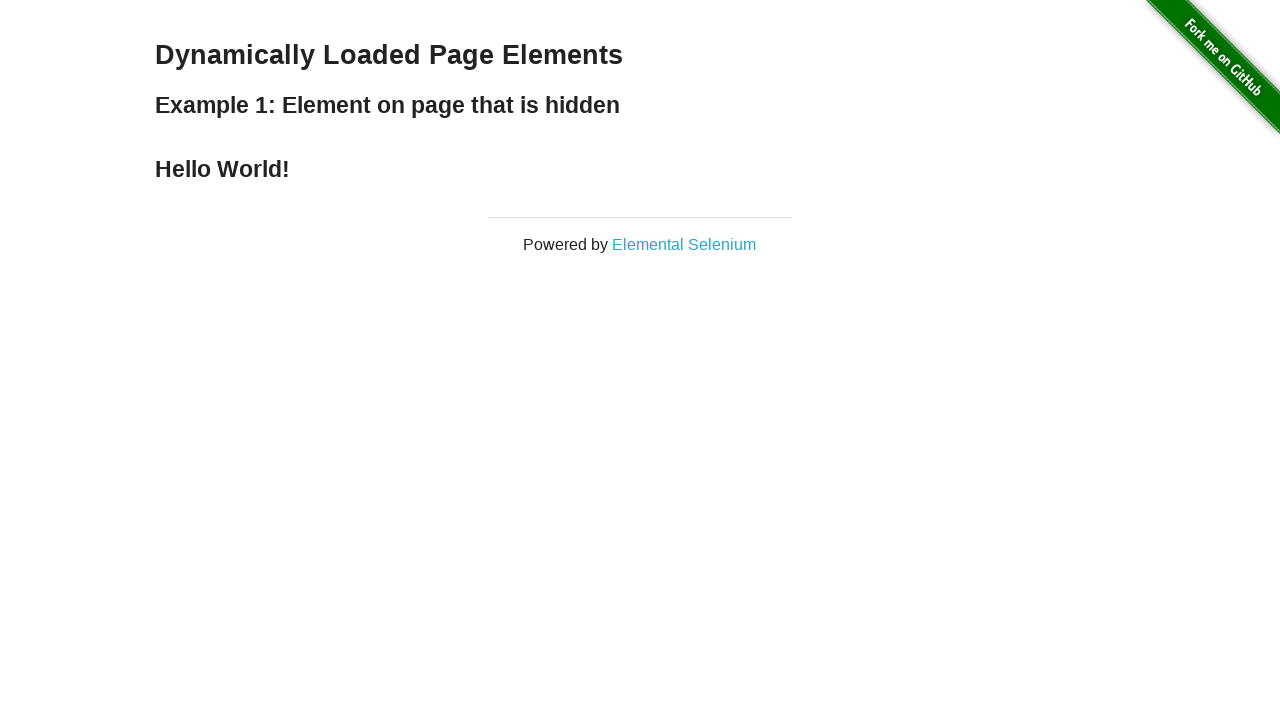

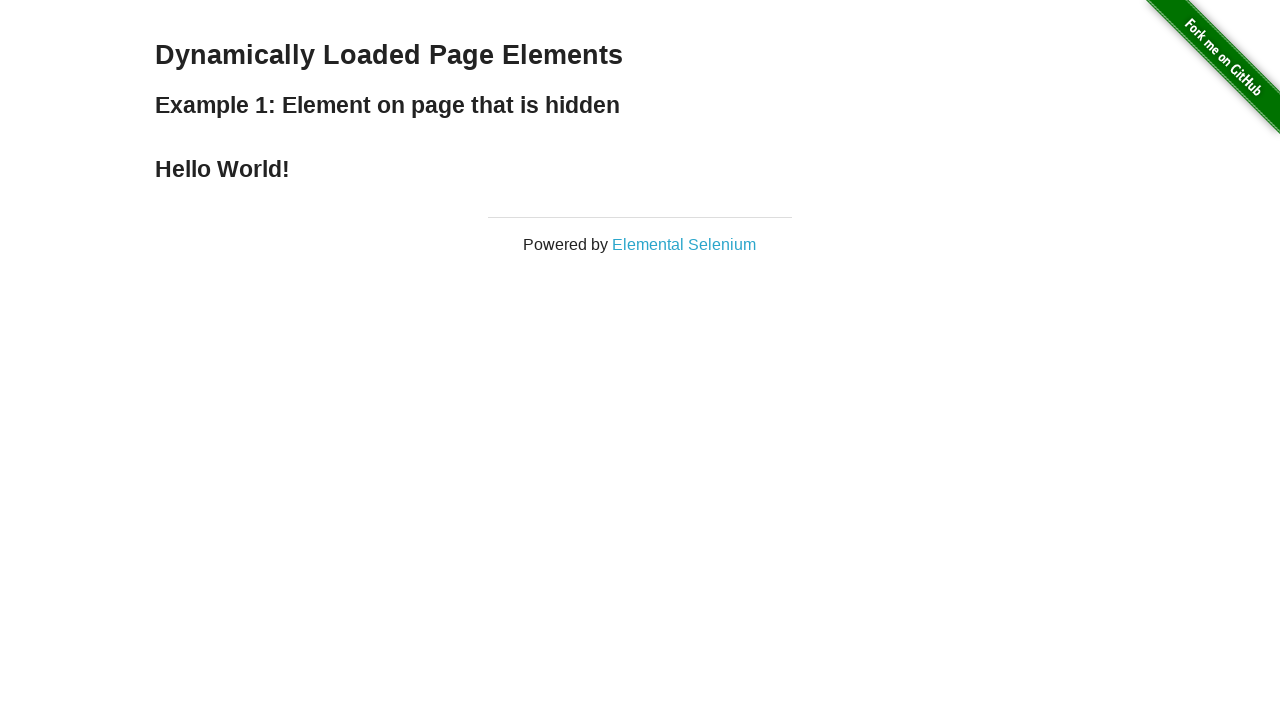